Solves a math captcha by calculating a logarithmic expression from a value on the page, then fills the answer and completes robot verification checkboxes before submitting

Starting URL: http://suninjuly.github.io/math.html

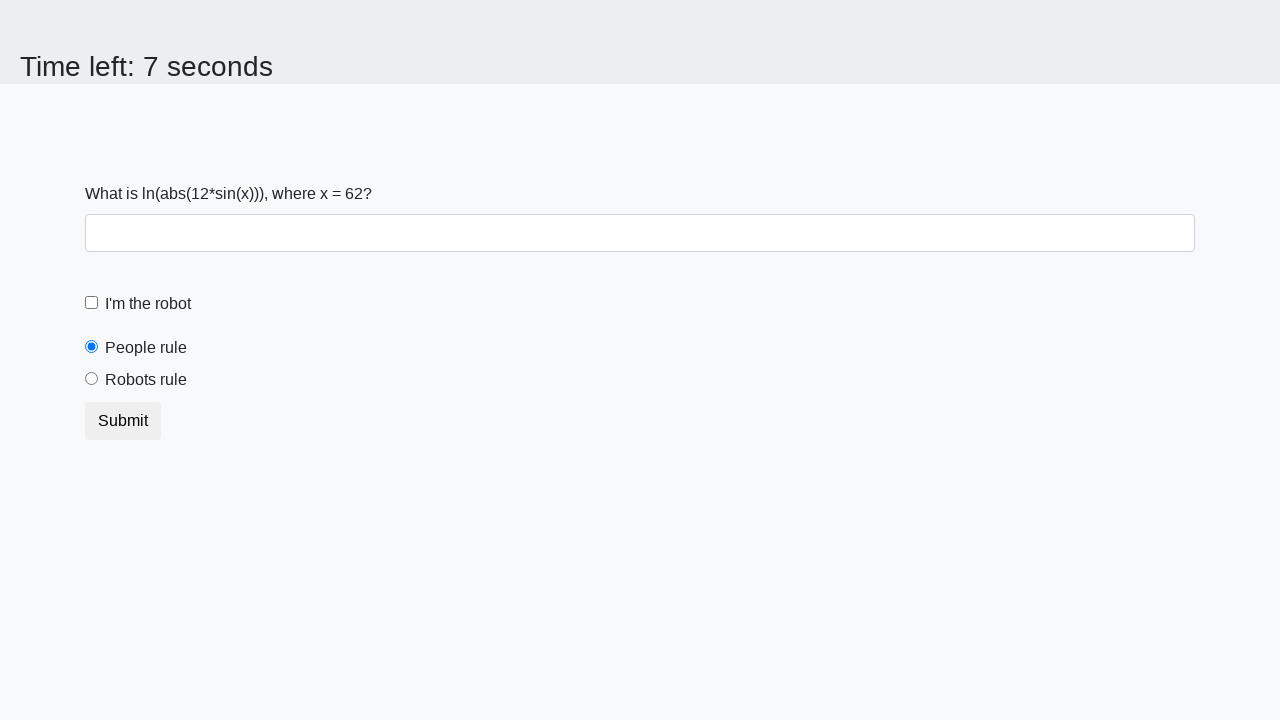

Located the input value element on the page
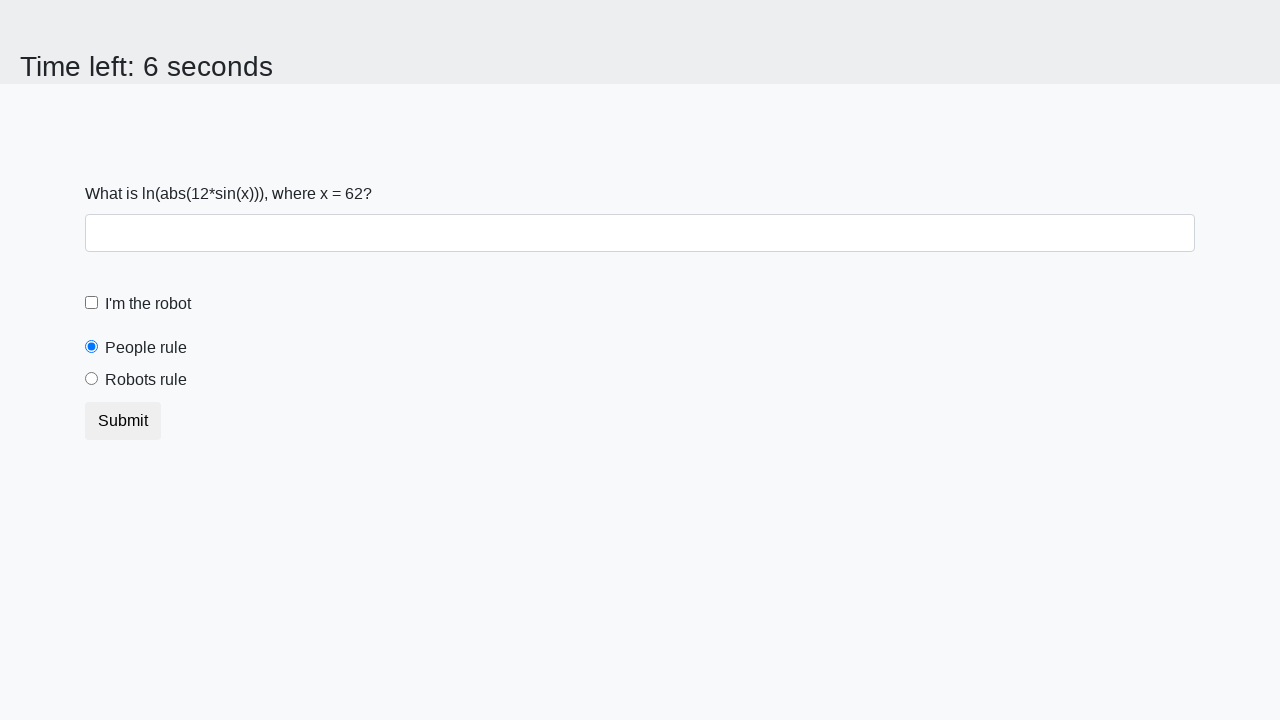

Extracted the value from the page: 62
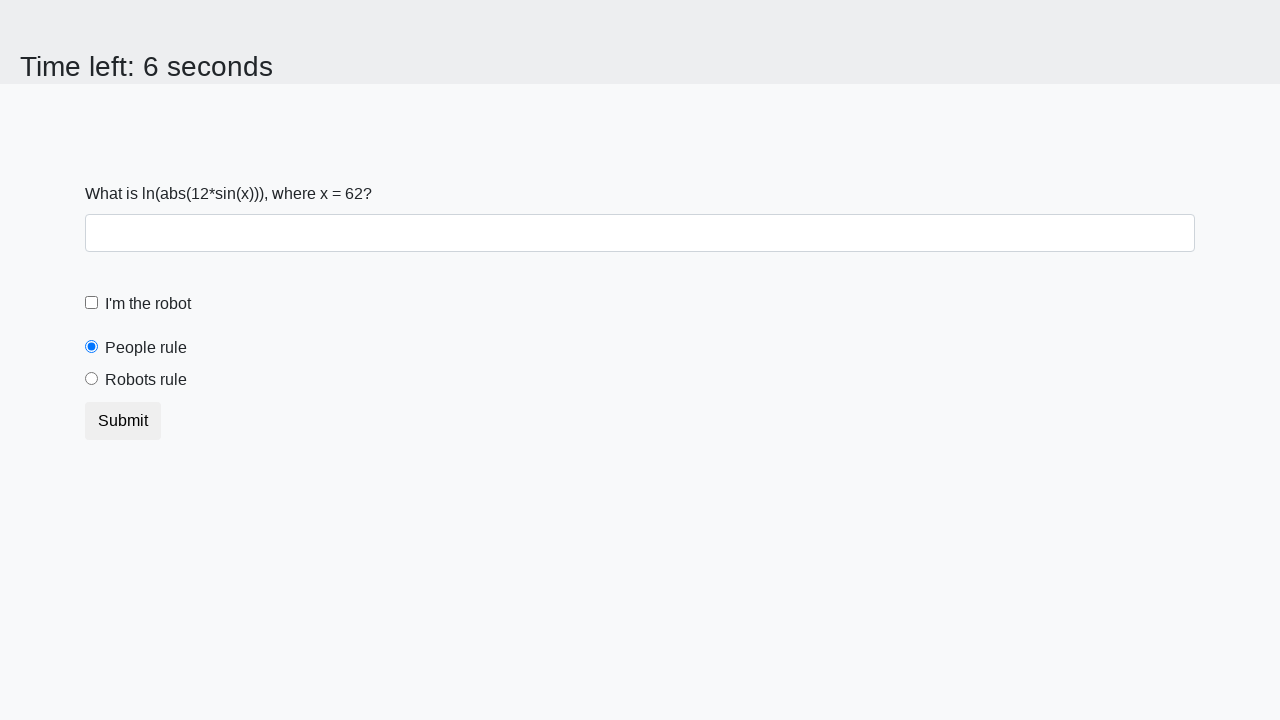

Calculated logarithmic expression result: 2.182693776952028
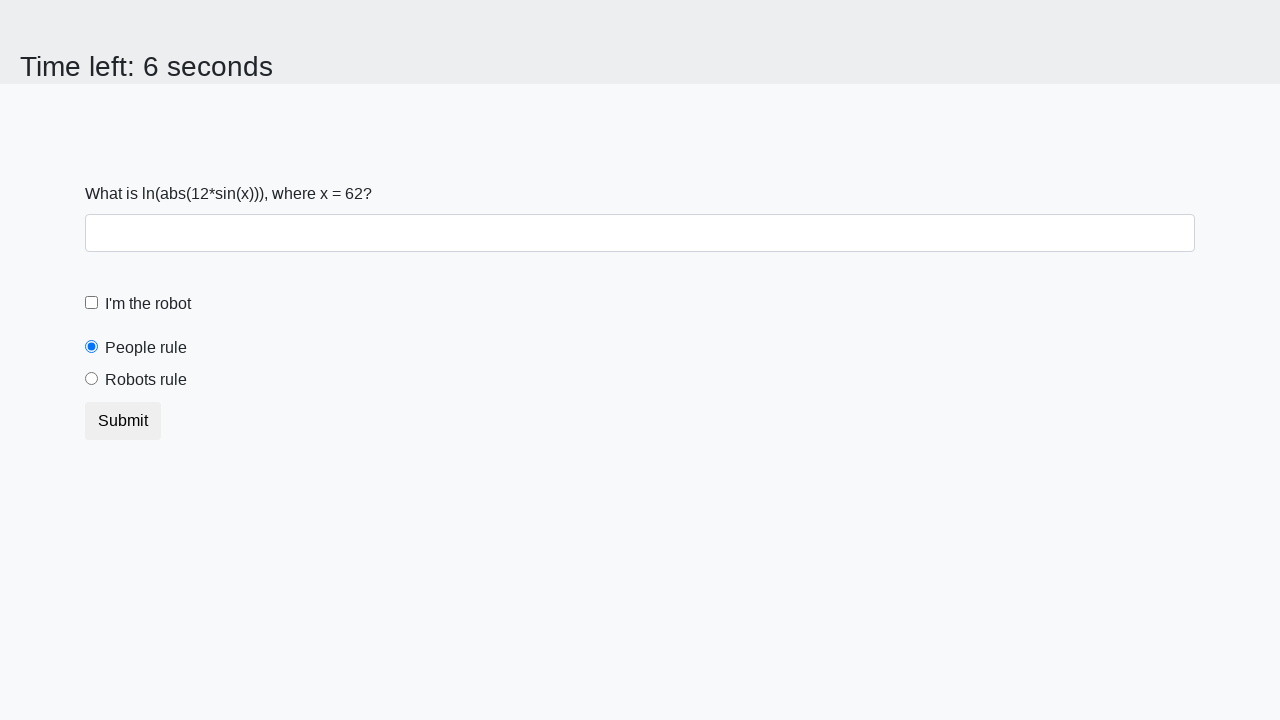

Filled answer field with calculated value: 2.182693776952028 on #answer
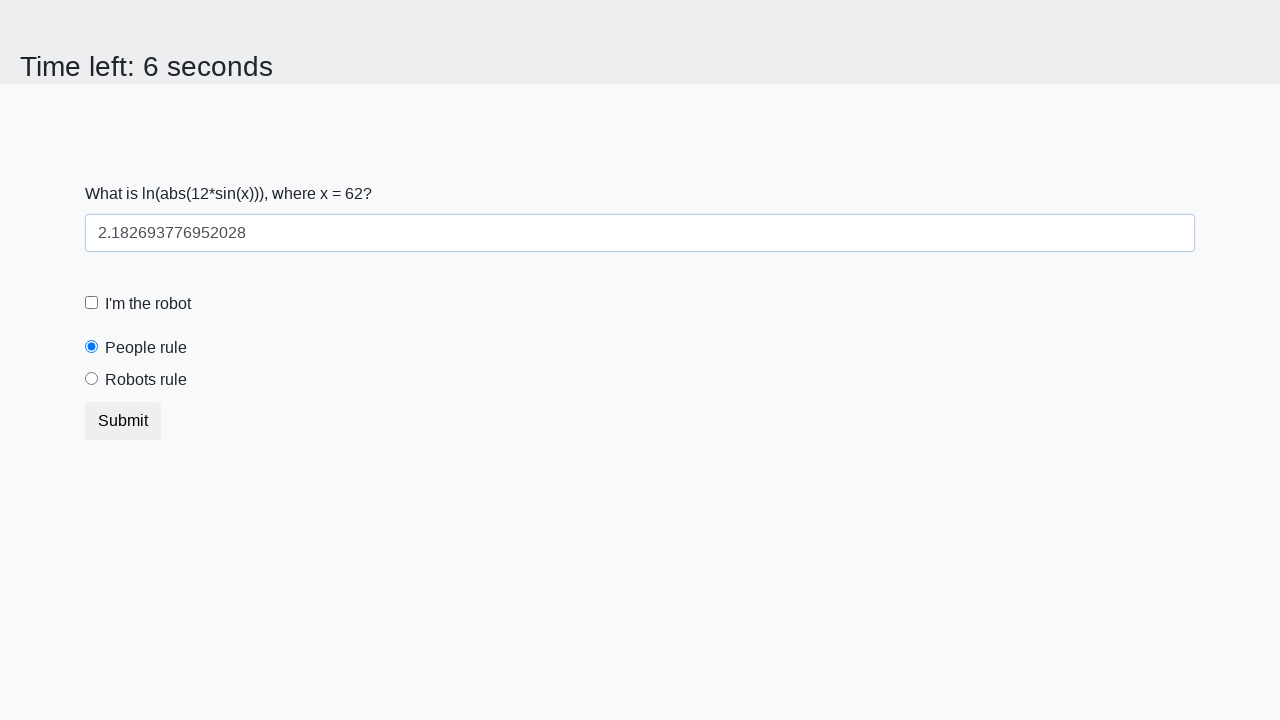

Clicked the robot verification checkbox at (92, 303) on #robotCheckbox
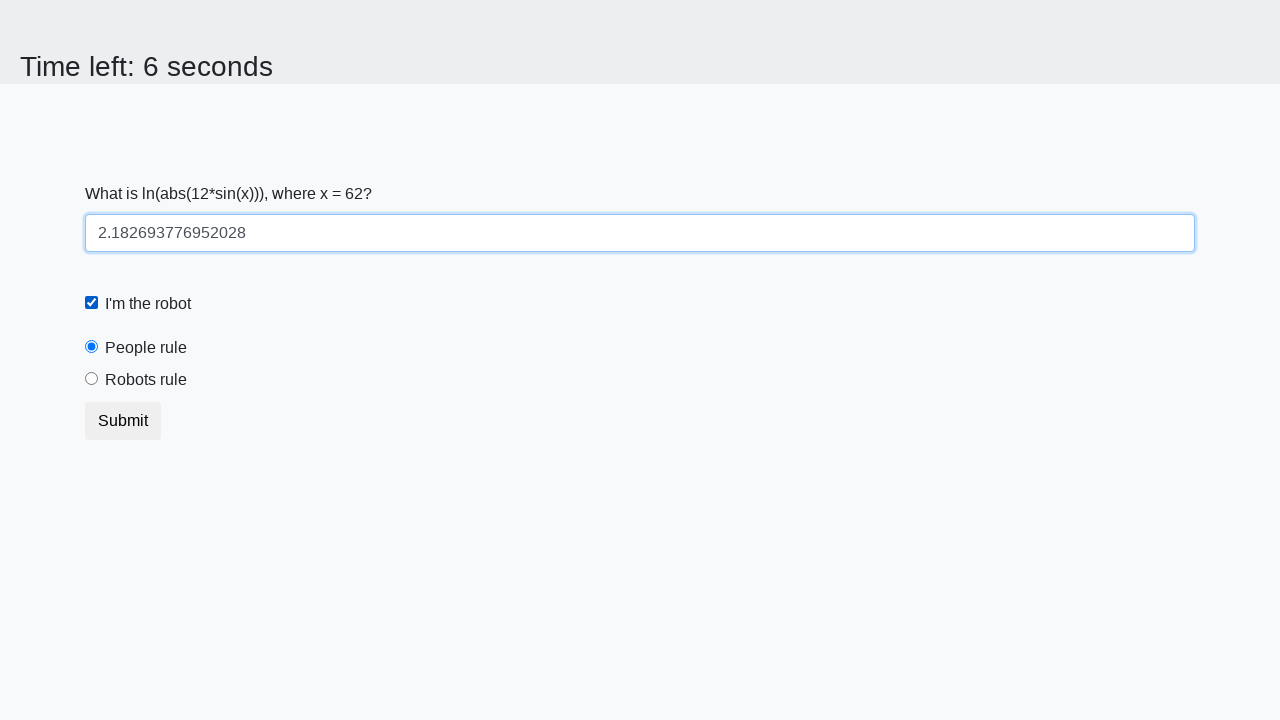

Clicked the robots rule radio button at (92, 379) on #robotsRule
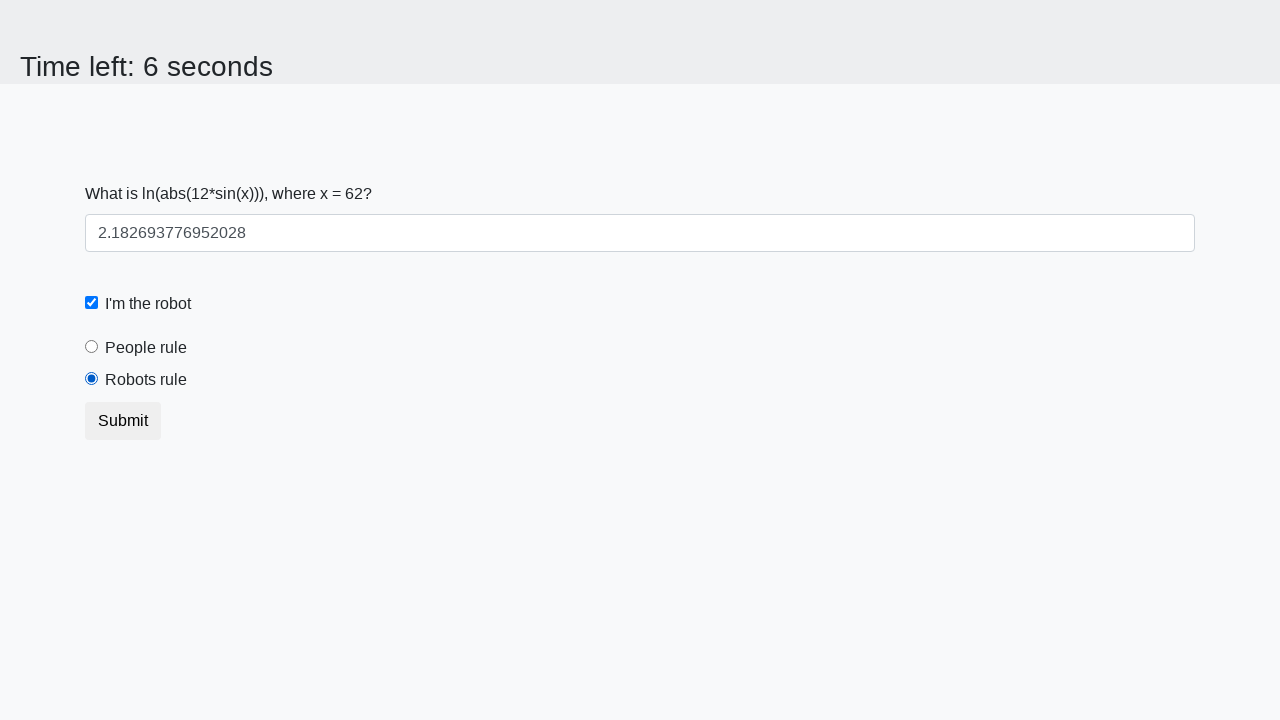

Clicked the submit button to complete the form at (123, 421) on .btn
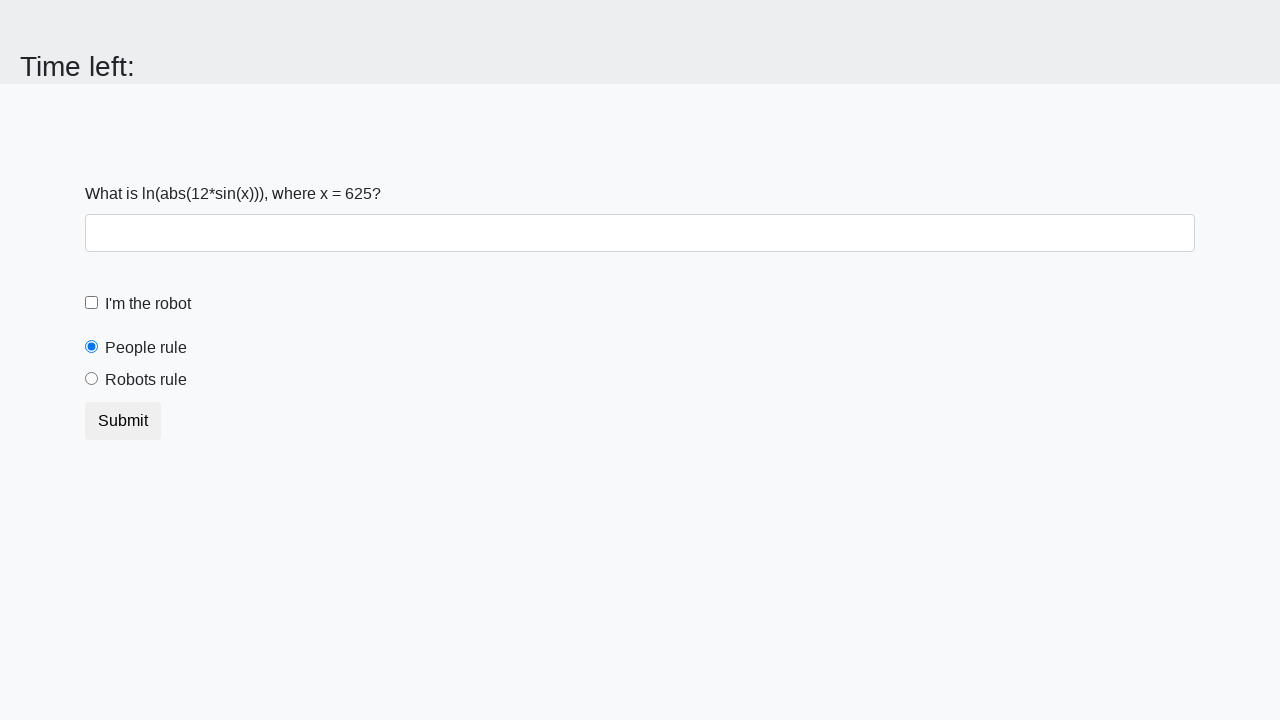

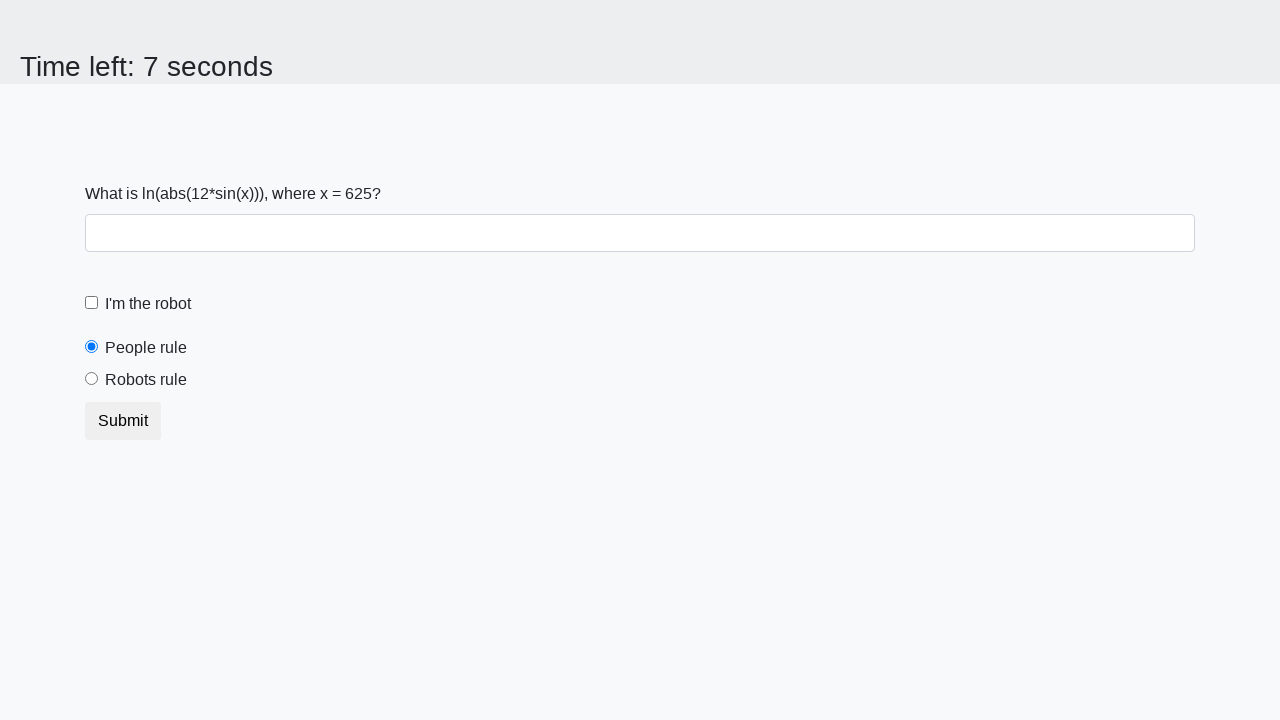